Tests the DemoQA homepage by clicking on the Elements card and verifying that the Elements section header is displayed correctly.

Starting URL: https://demoqa.com/

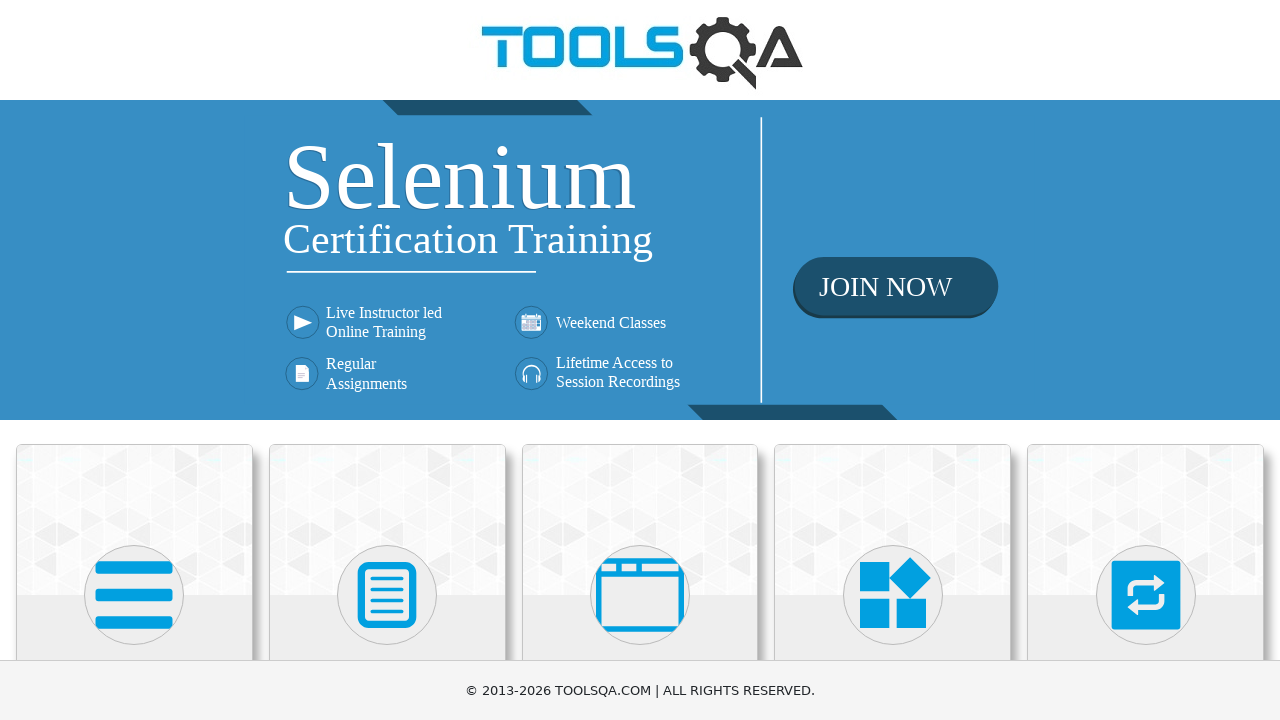

Clicked on the Elements card at (134, 520) on (//div[@class='card-up'])[1]
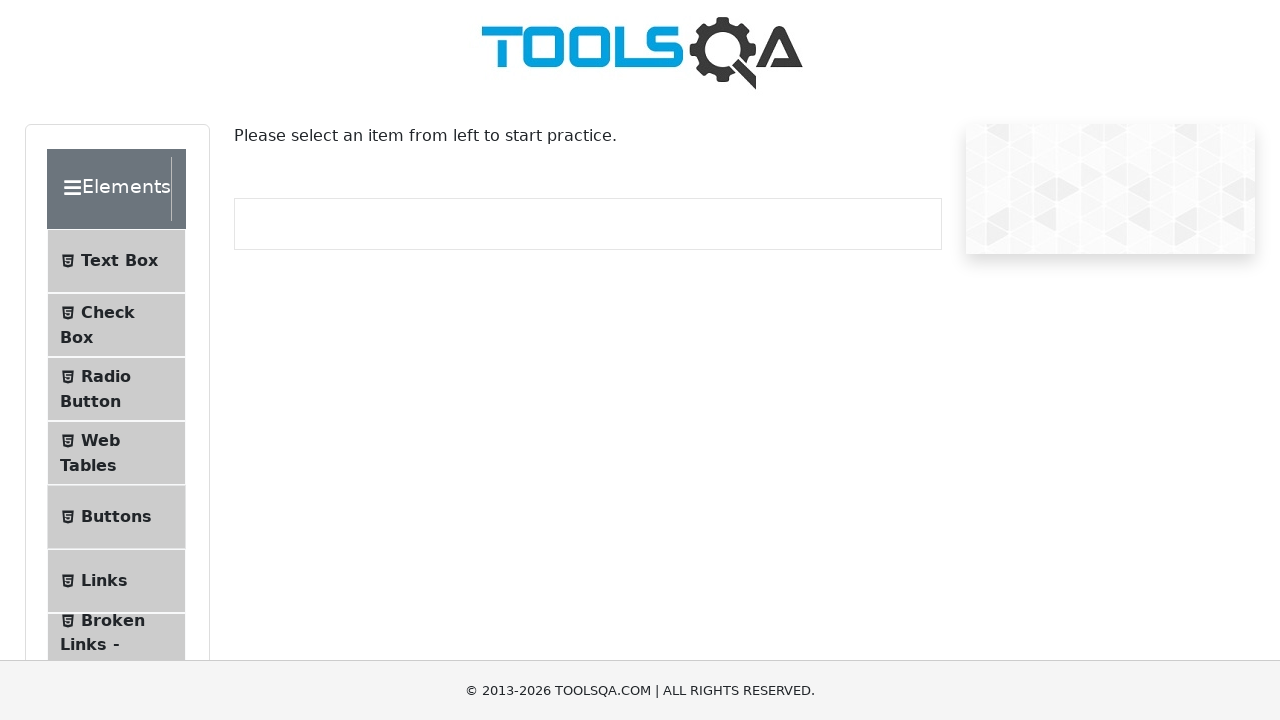

Elements header loaded and is visible
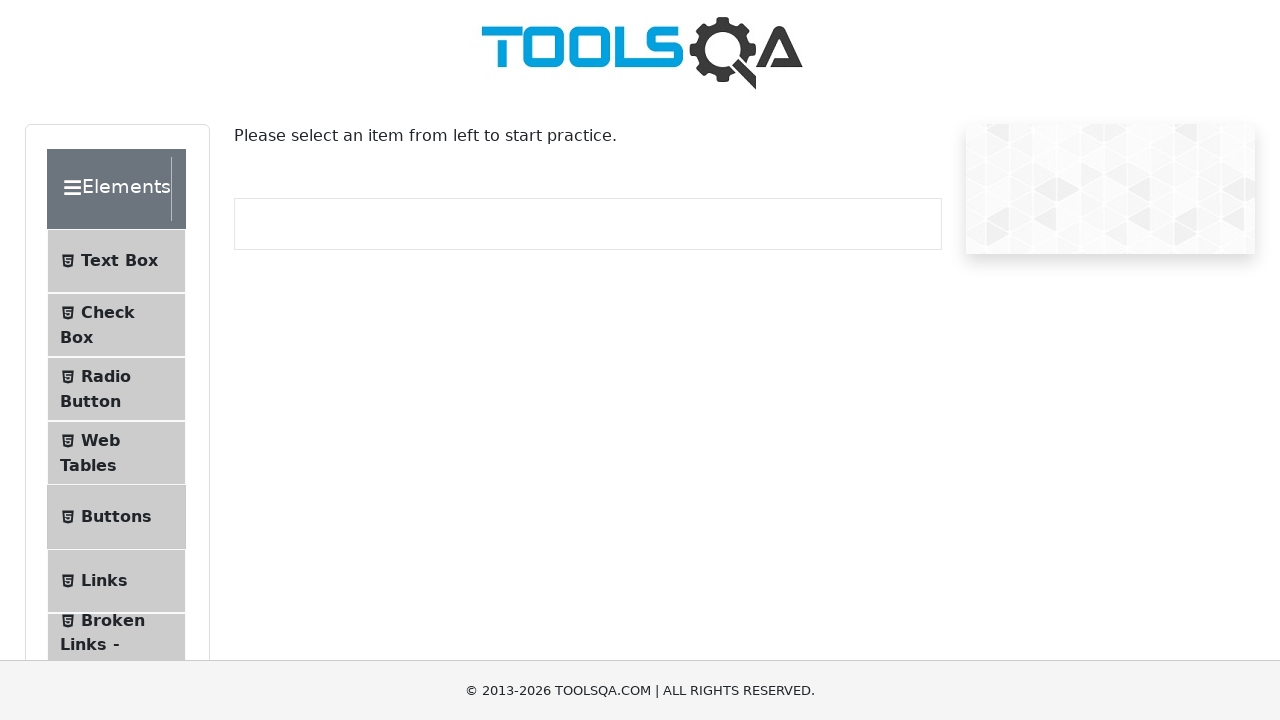

Retrieved Elements header text content
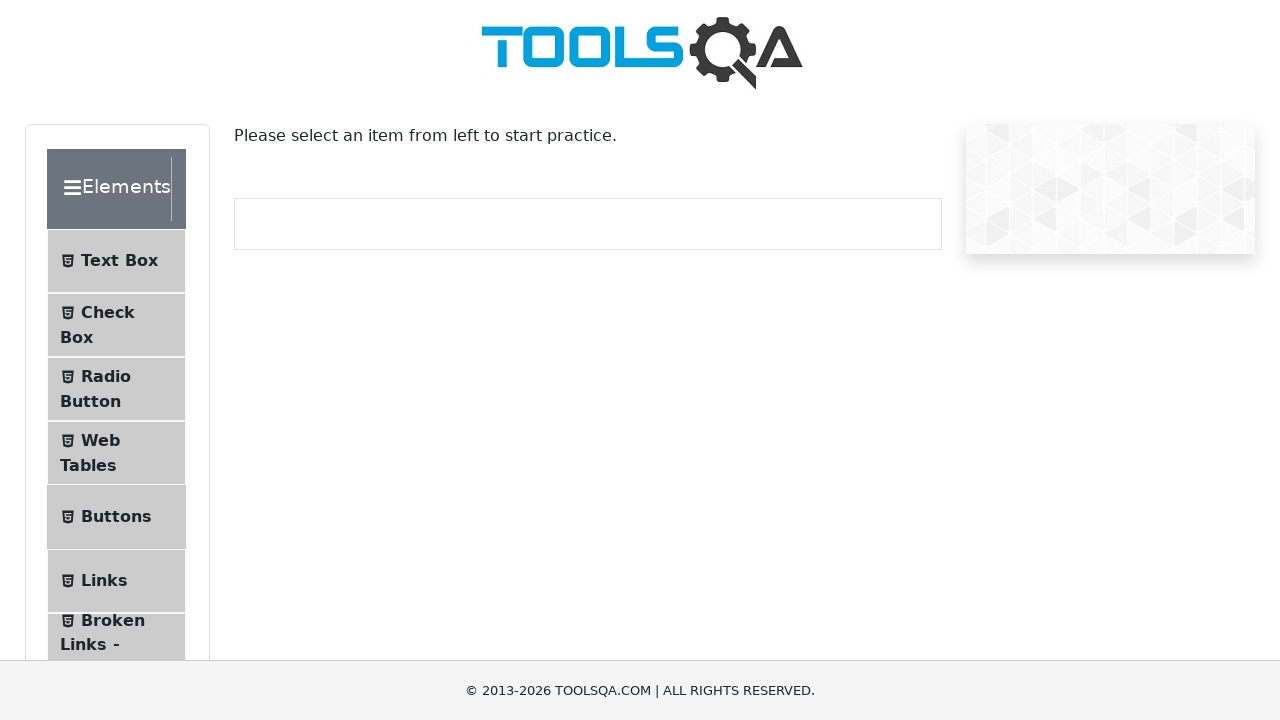

Verified Elements header text matches expected value
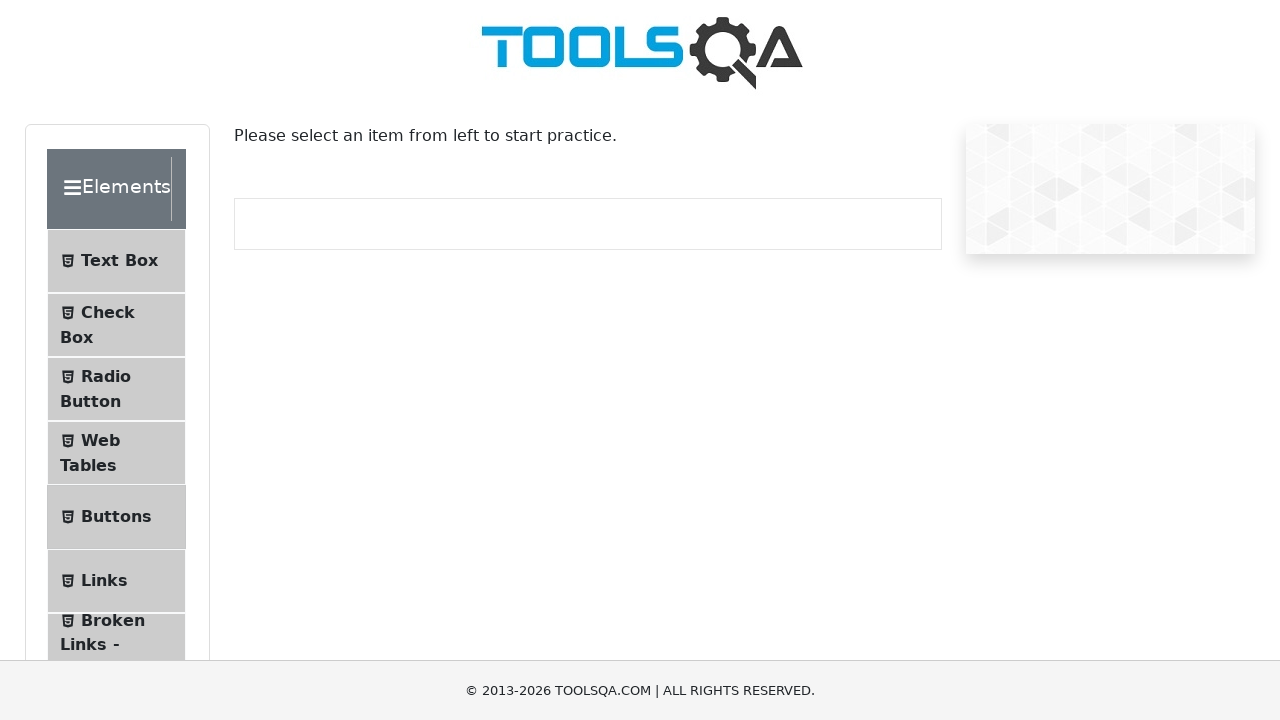

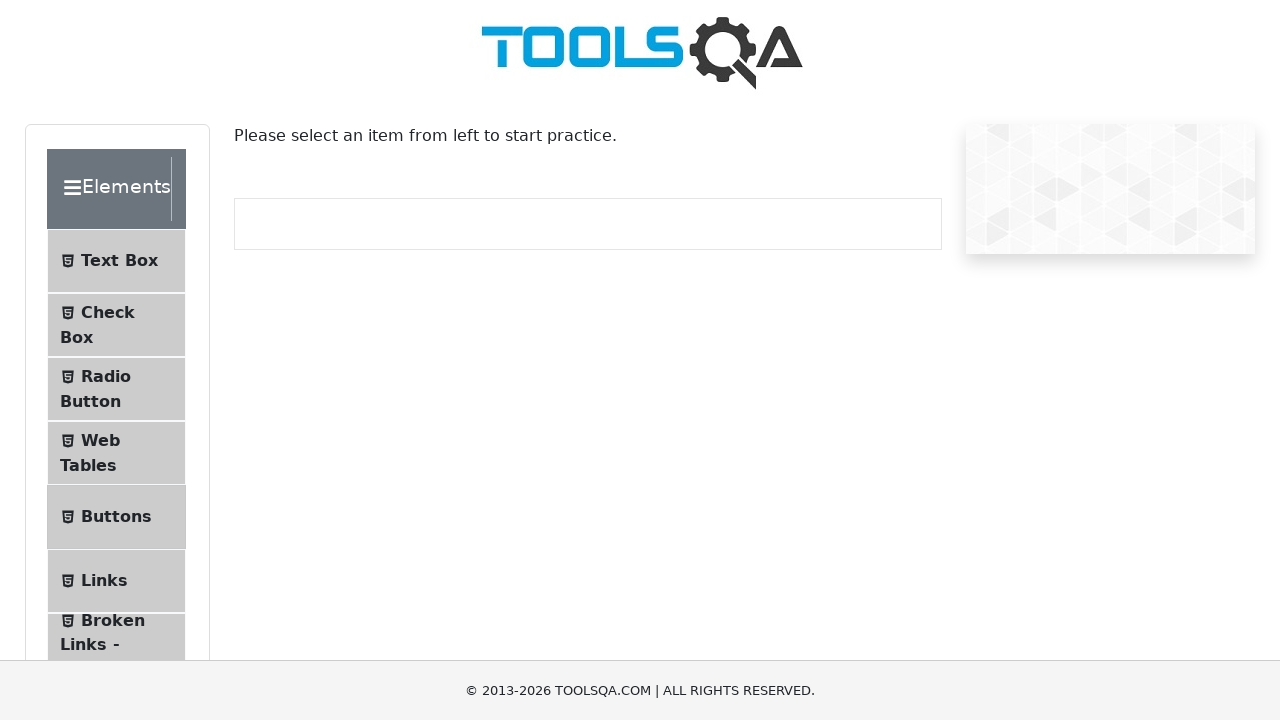